Tests that clicking the "Get Started" link navigates to the intro documentation page

Starting URL: https://playwright.dev/

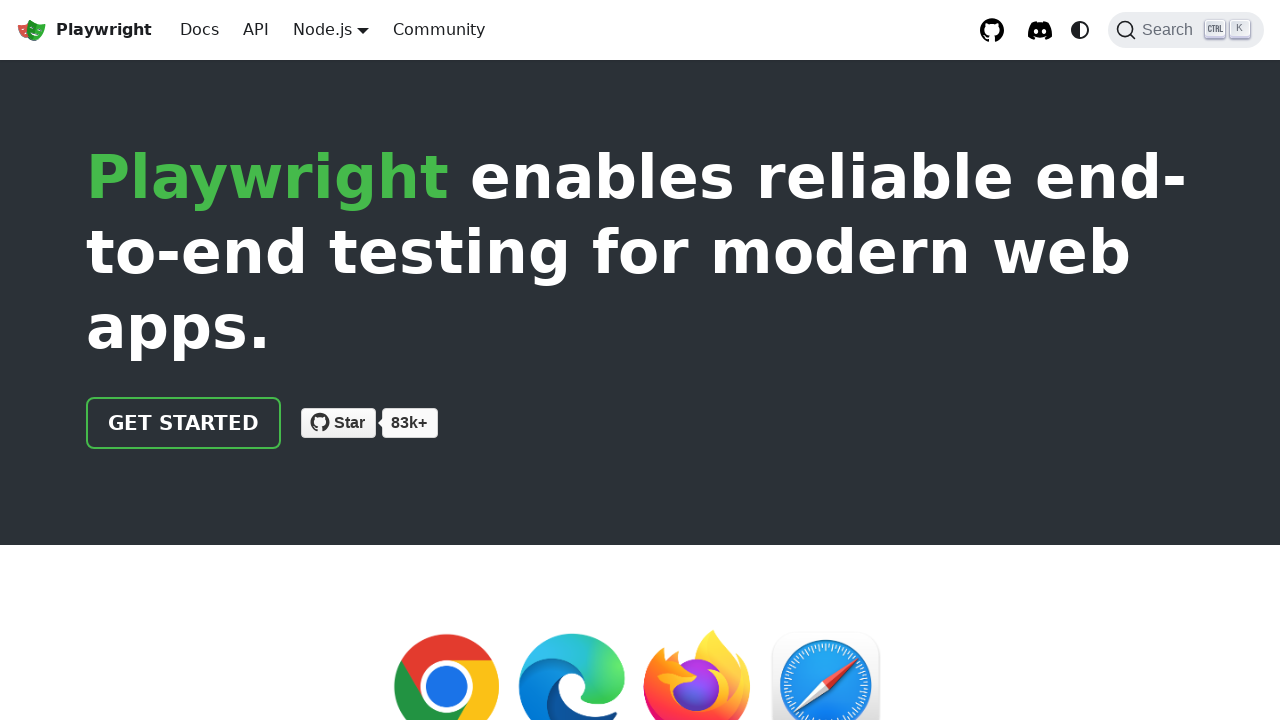

Navigated to https://playwright.dev/
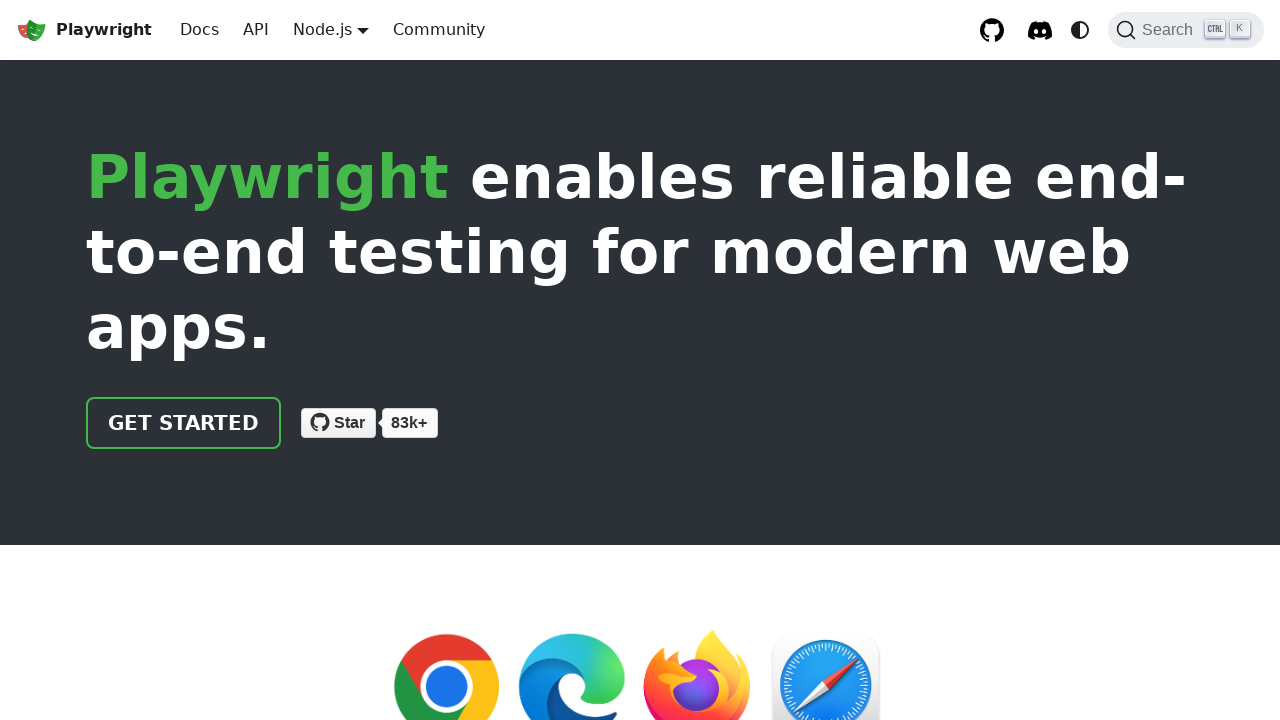

Clicked the 'Get Started' link at (184, 423) on internal:role=link[name="Get started"i]
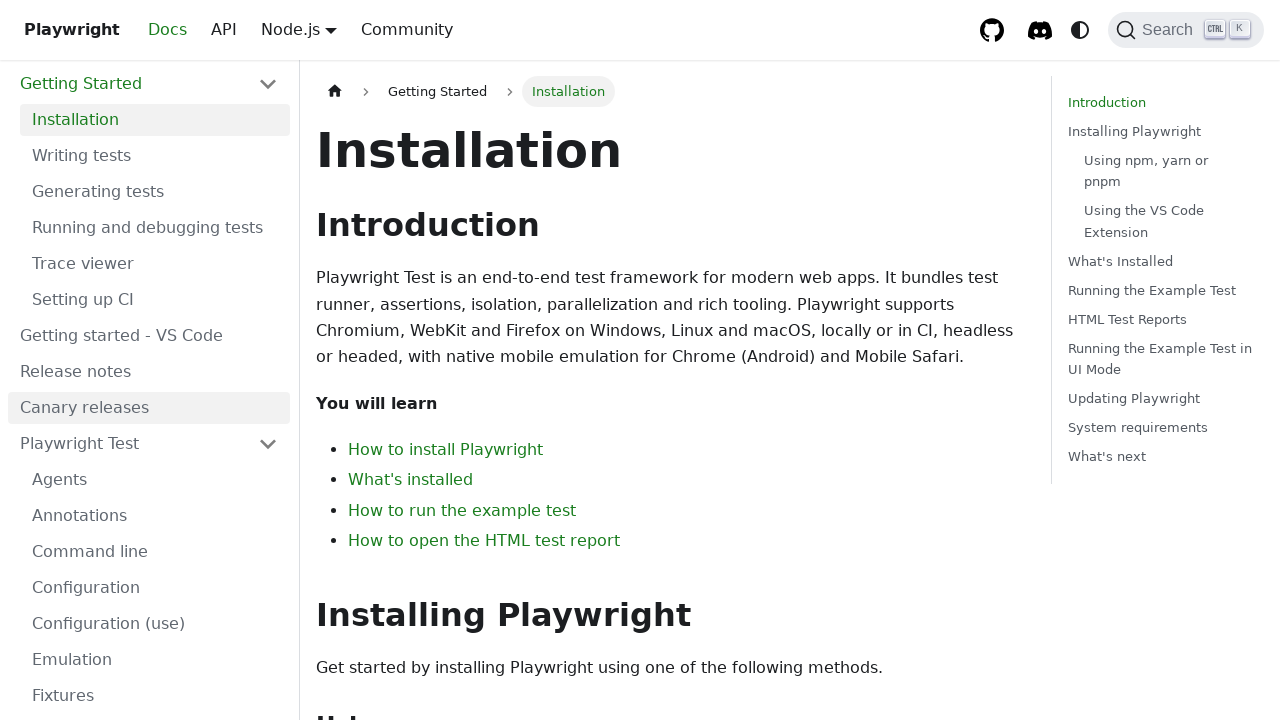

Verified navigation to intro documentation page (URL contains 'intro')
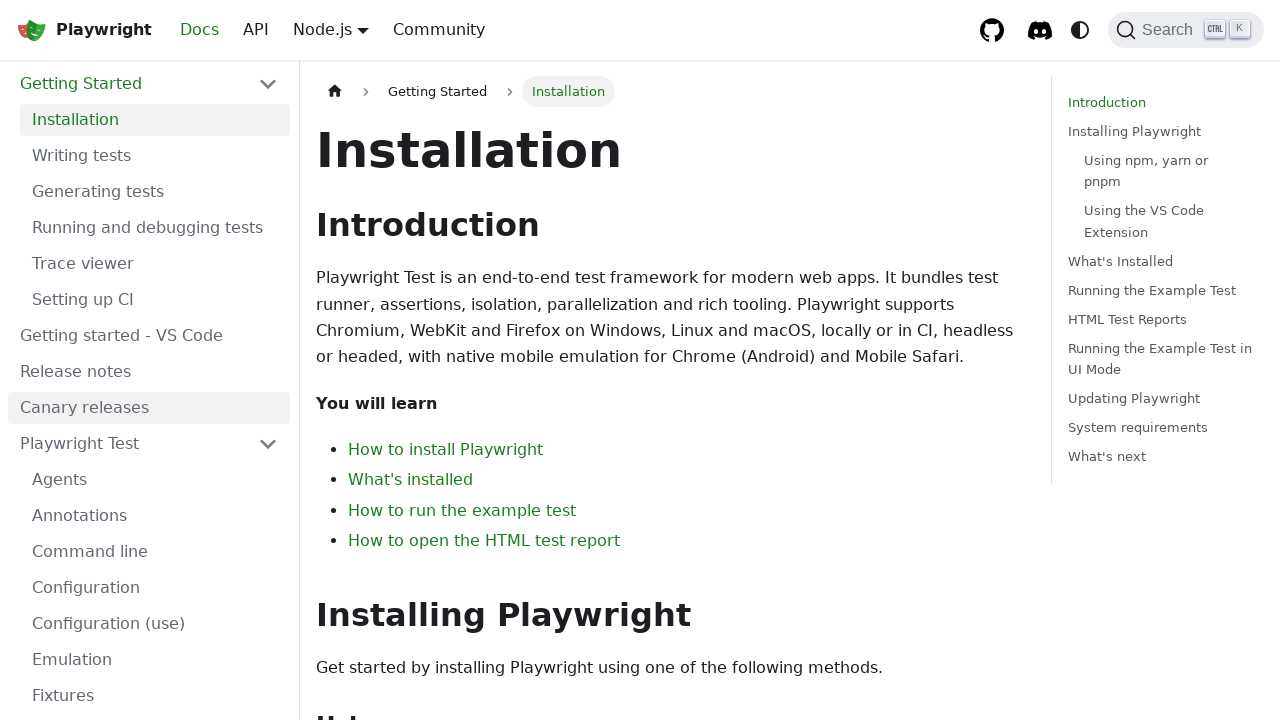

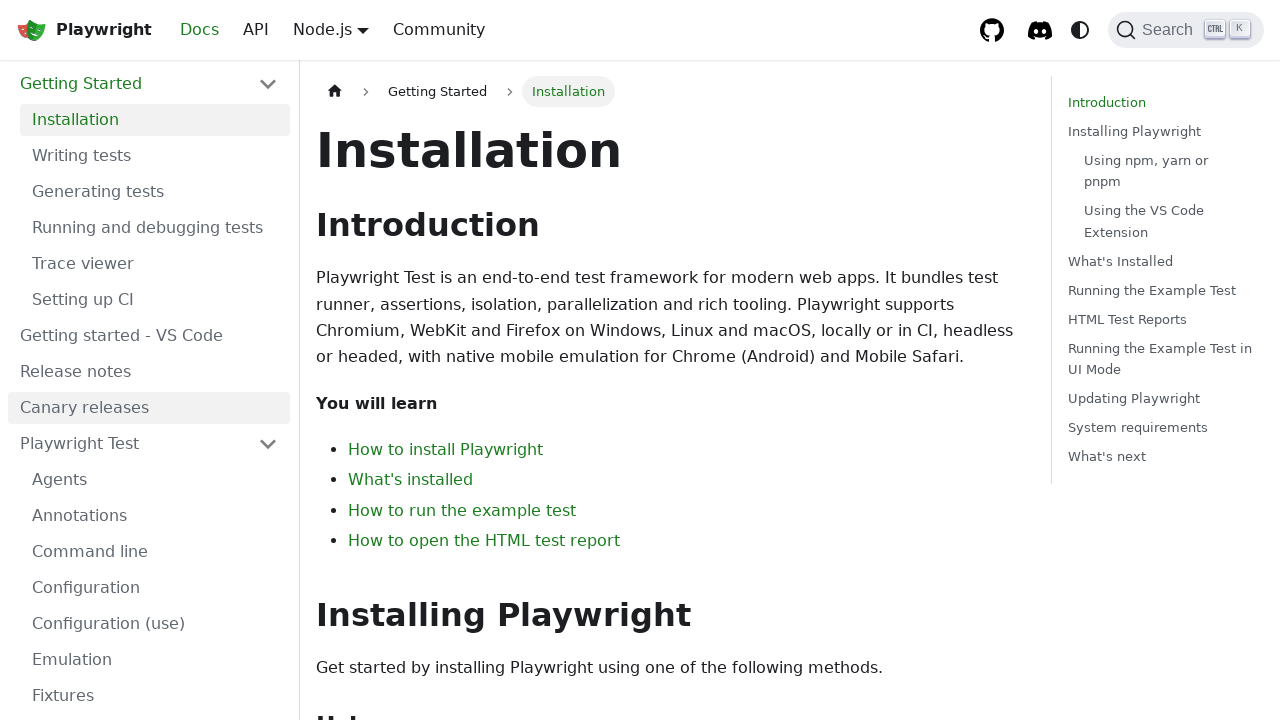